Tests radio button functionality by clicking on different radio buttons (hockey, football, yellow) and verifying they become selected after clicking.

Starting URL: https://practice.cydeo.com/radio_buttons

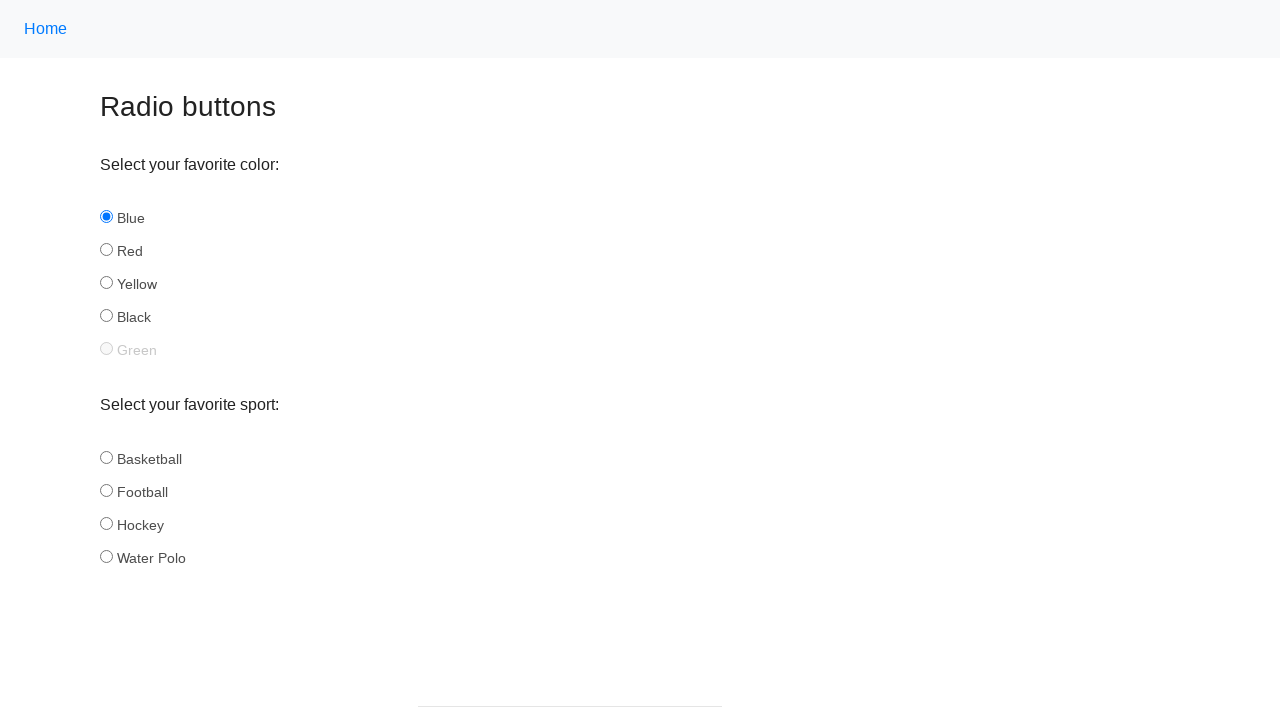

Clicked 'hockey' radio button in the sport group at (106, 523) on input[name='sport'][id='hockey']
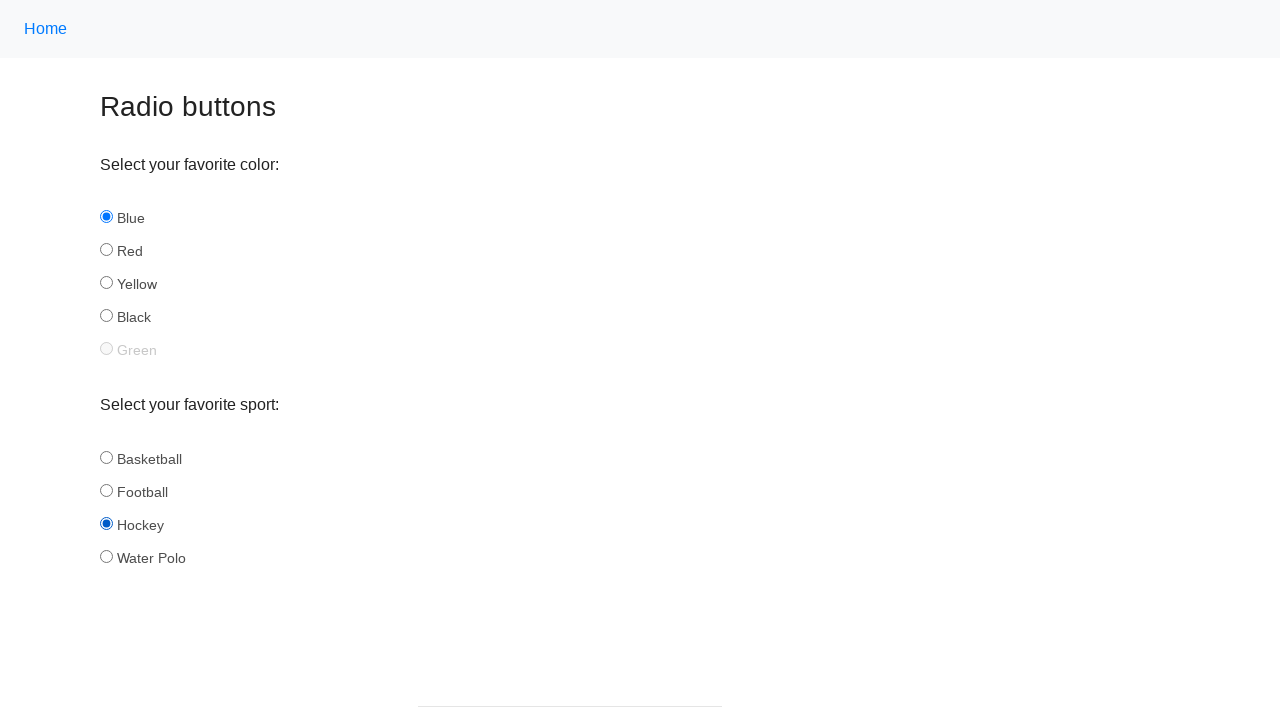

Located hockey radio button element
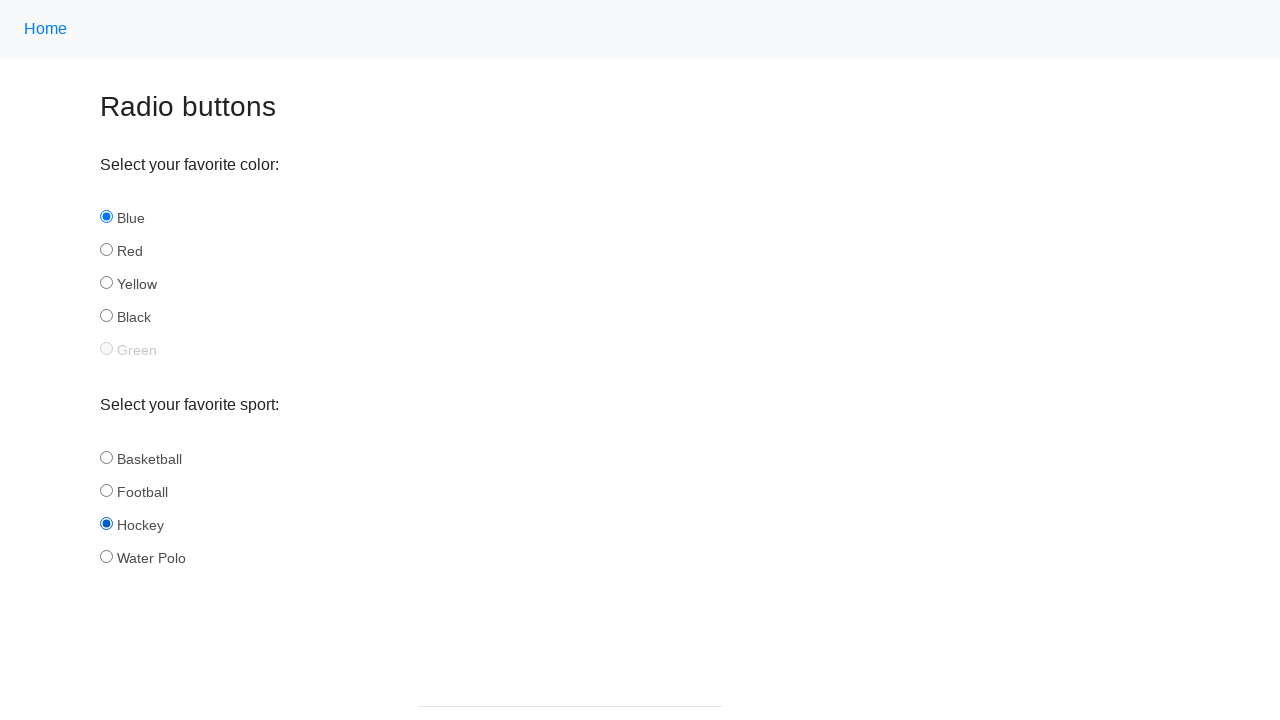

Verified hockey radio button is selected
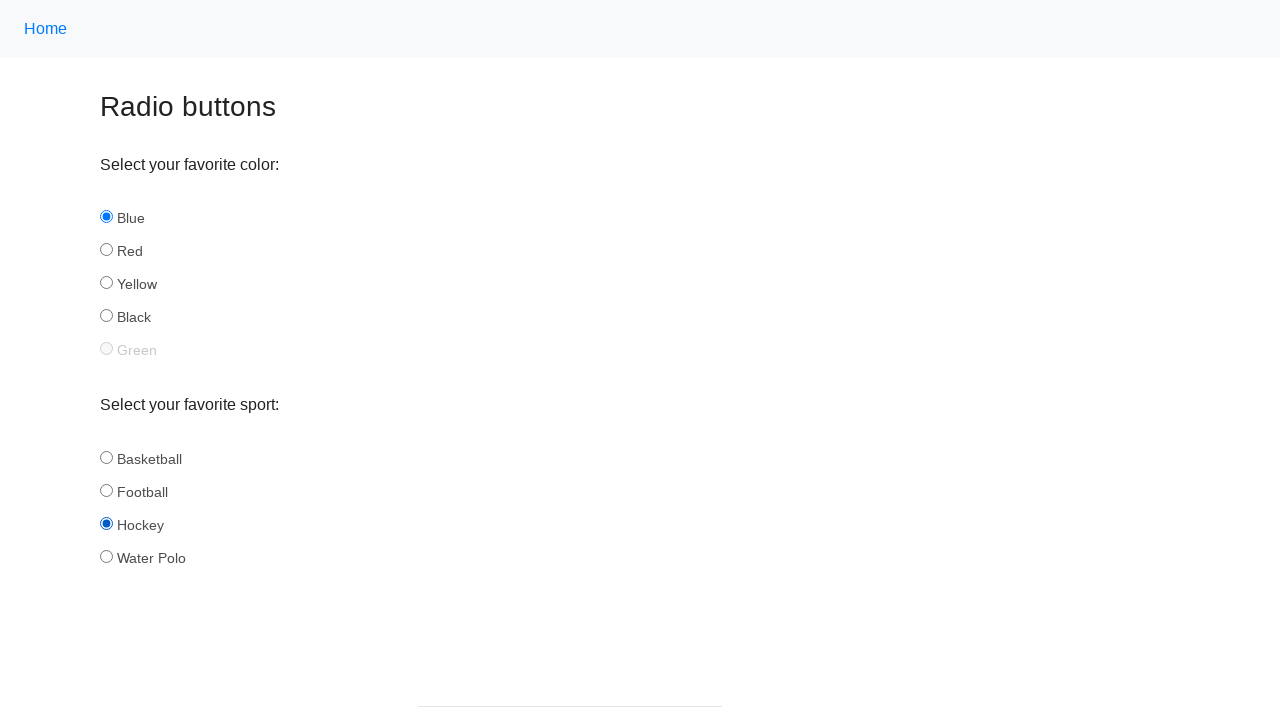

Clicked 'football' radio button in the sport group at (106, 490) on input[name='sport'][id='football']
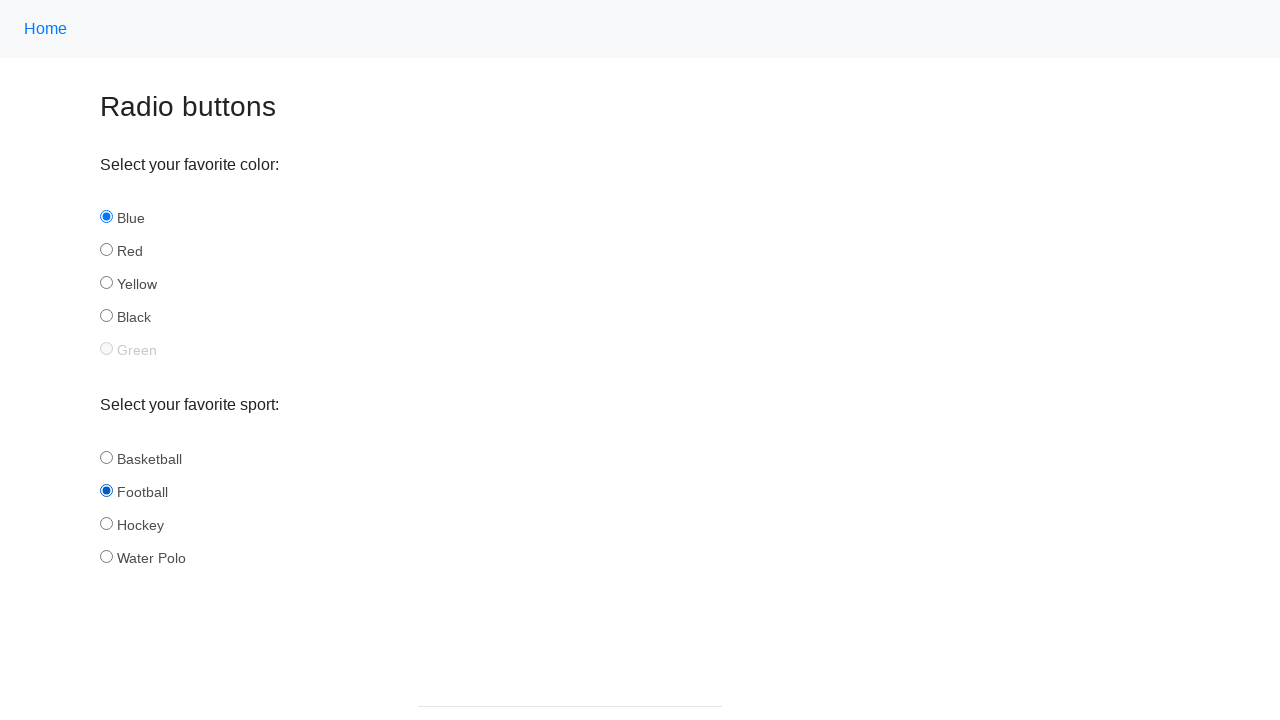

Located football radio button element
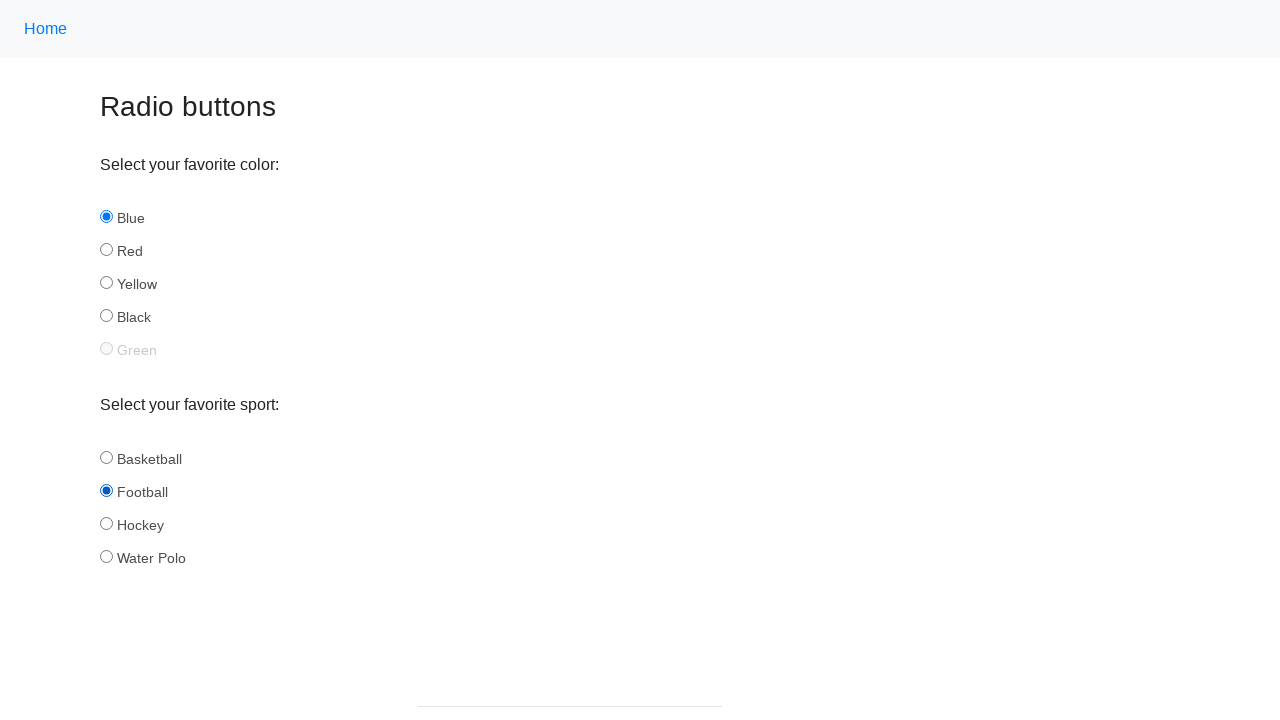

Verified football radio button is selected
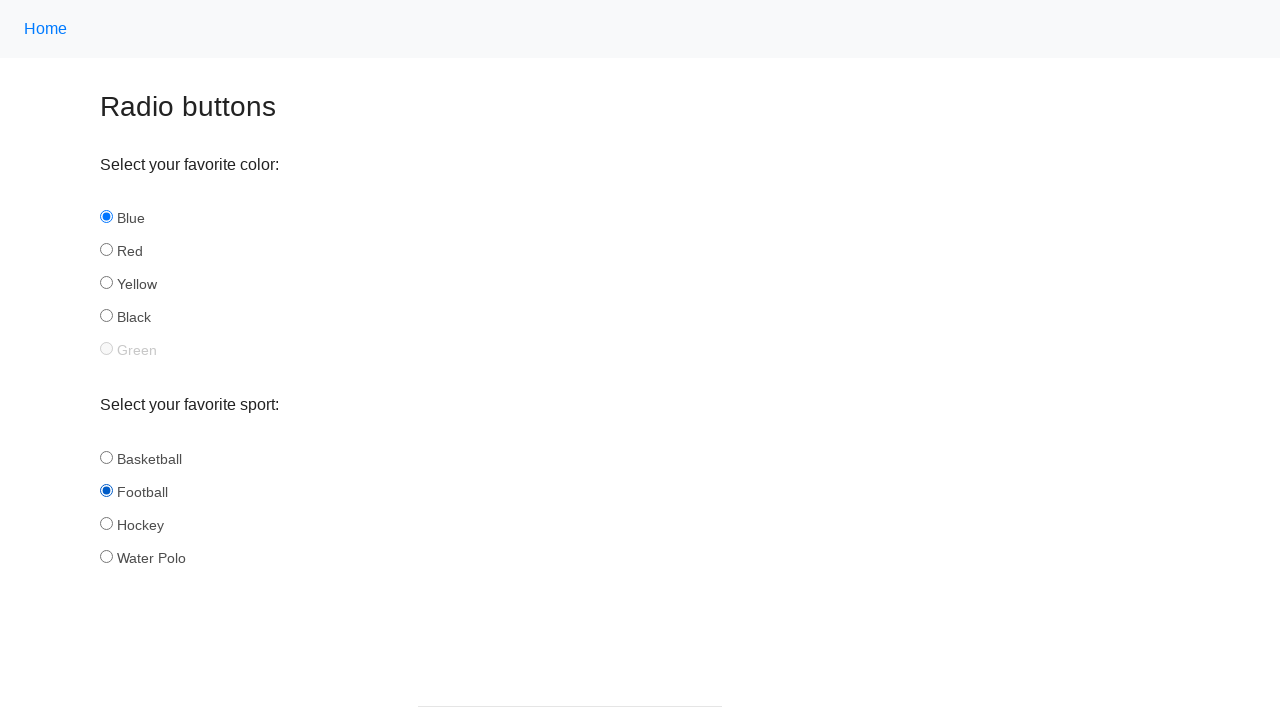

Clicked 'yellow' radio button in the color group at (106, 283) on input[name='color'][id='yellow']
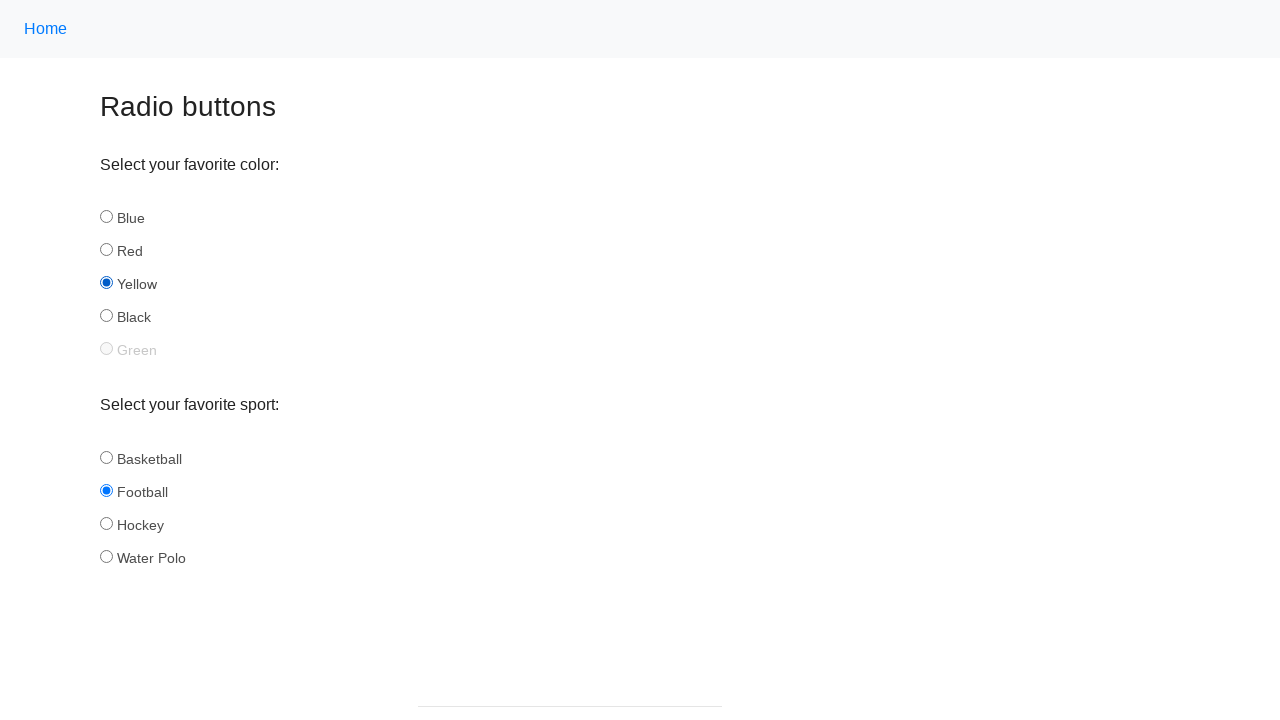

Located yellow radio button element
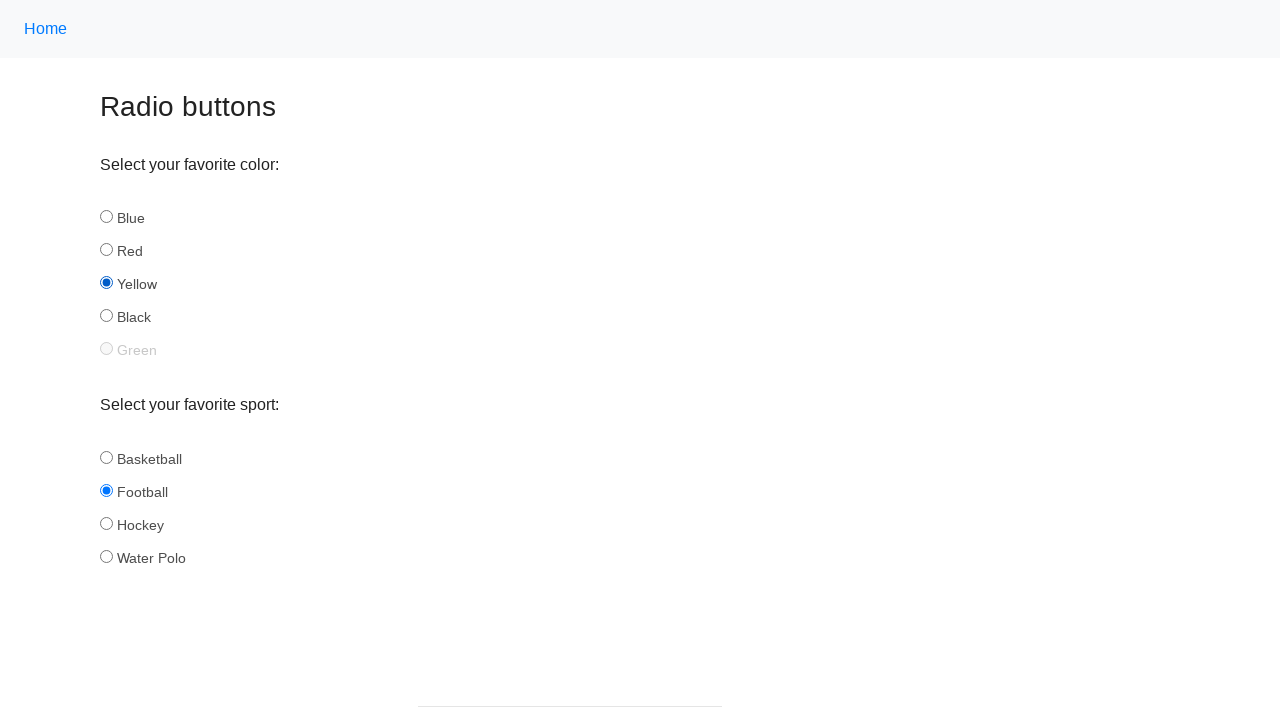

Verified yellow radio button is selected
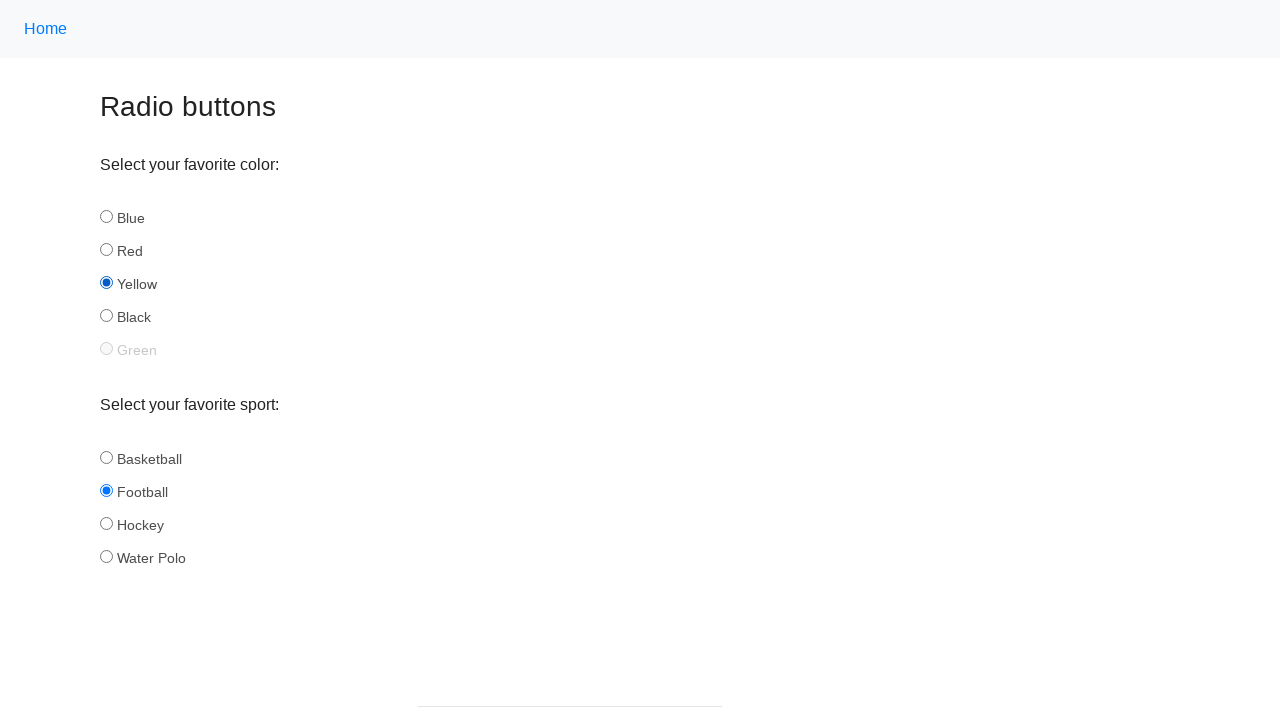

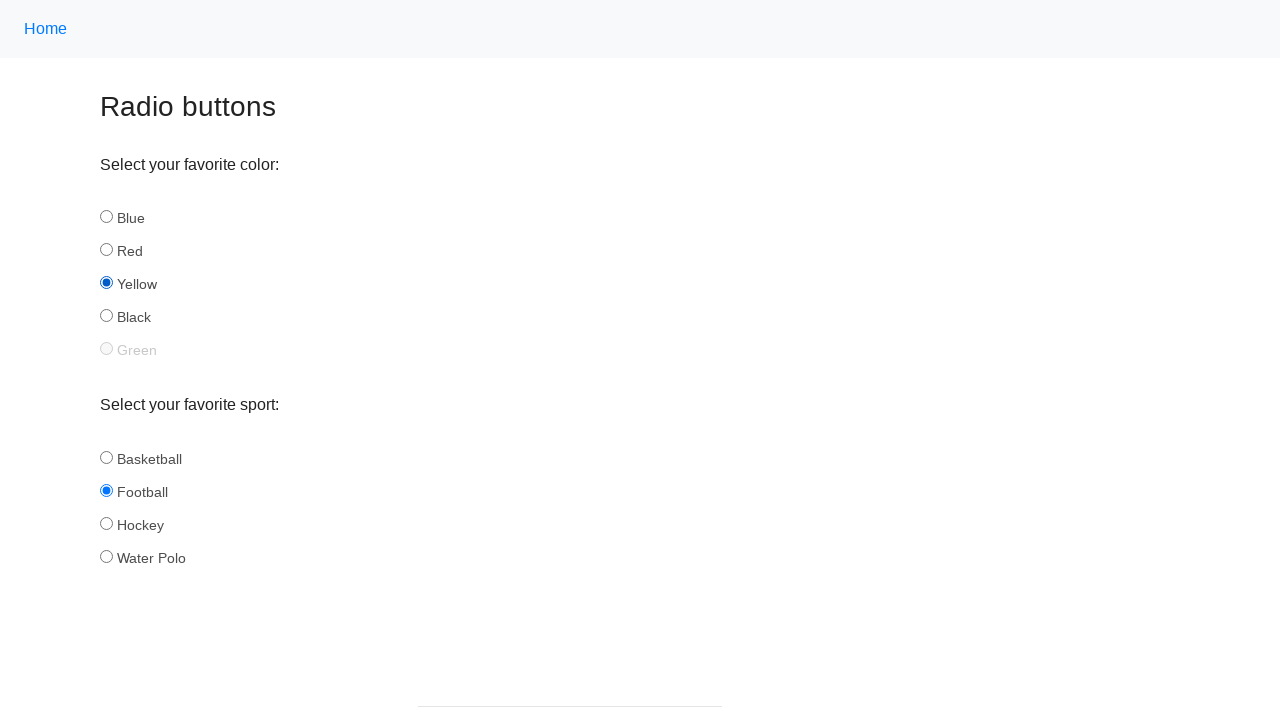